Tests hover functionality by navigating to the Hovers page and hovering over an element to reveal hidden text

Starting URL: https://the-internet.herokuapp.com/

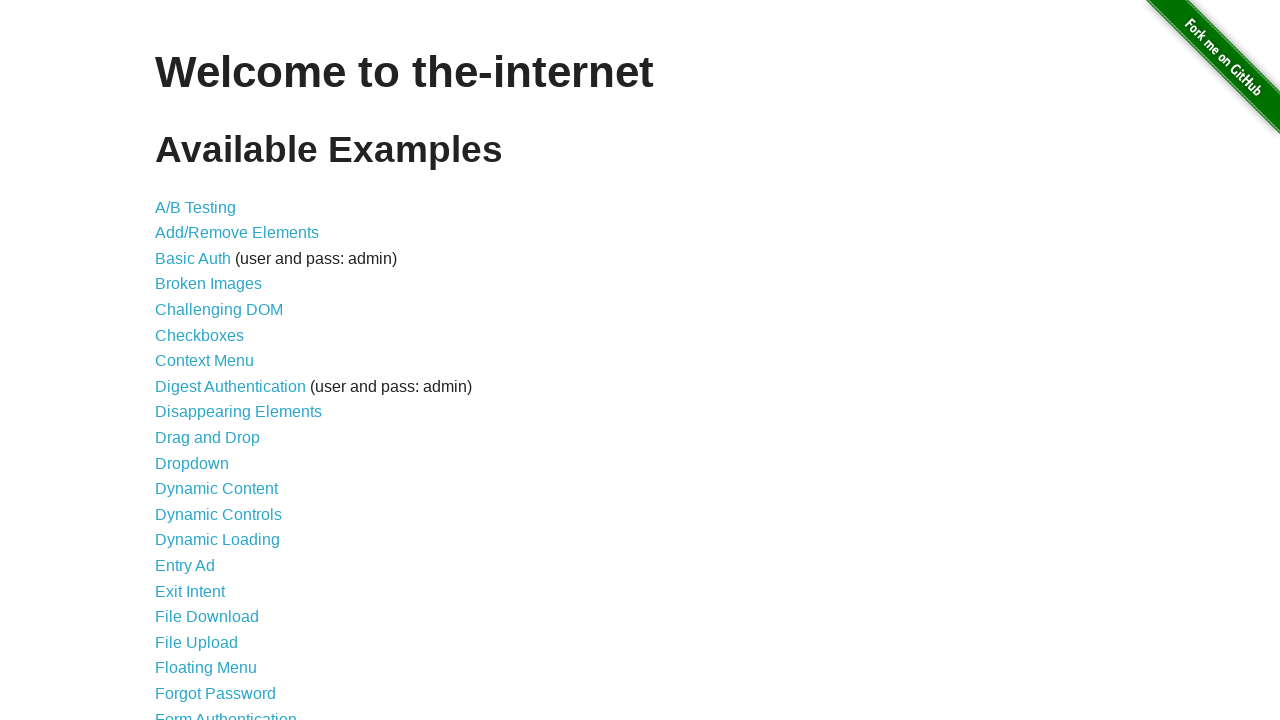

Clicked on Hovers link to navigate to the Hovers page at (180, 360) on a:text('Hovers')
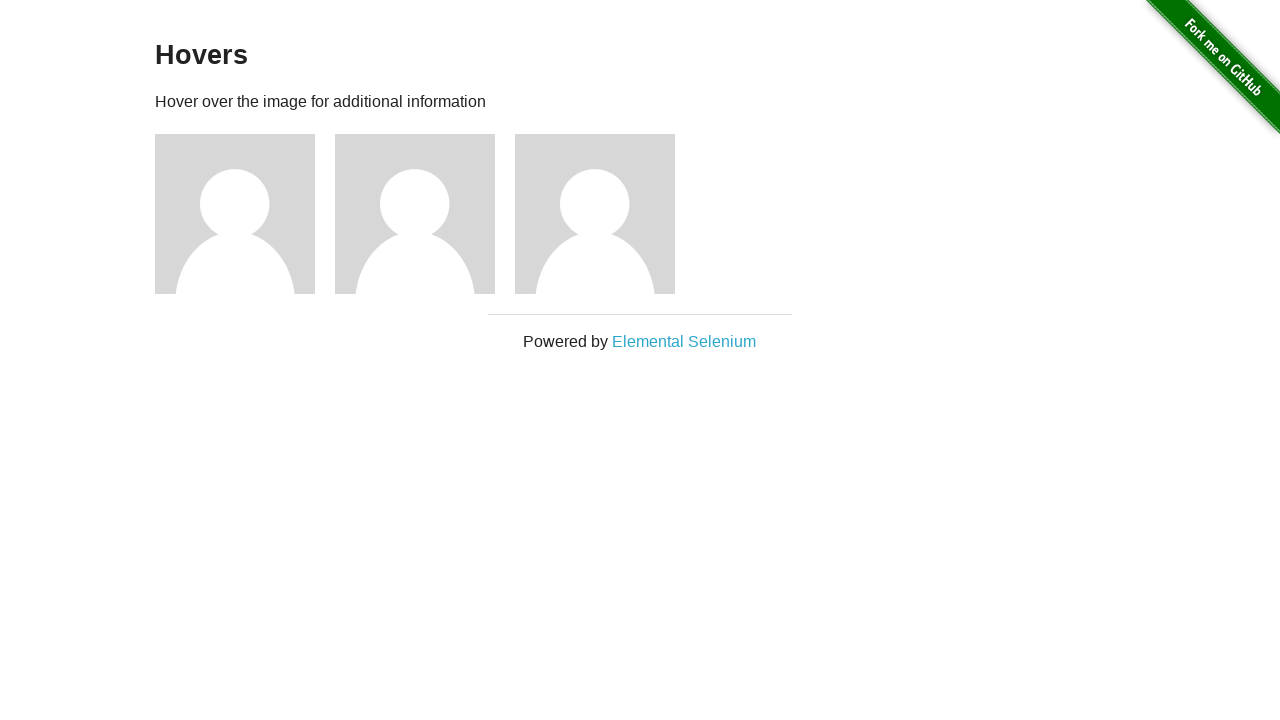

Figure element loaded and ready
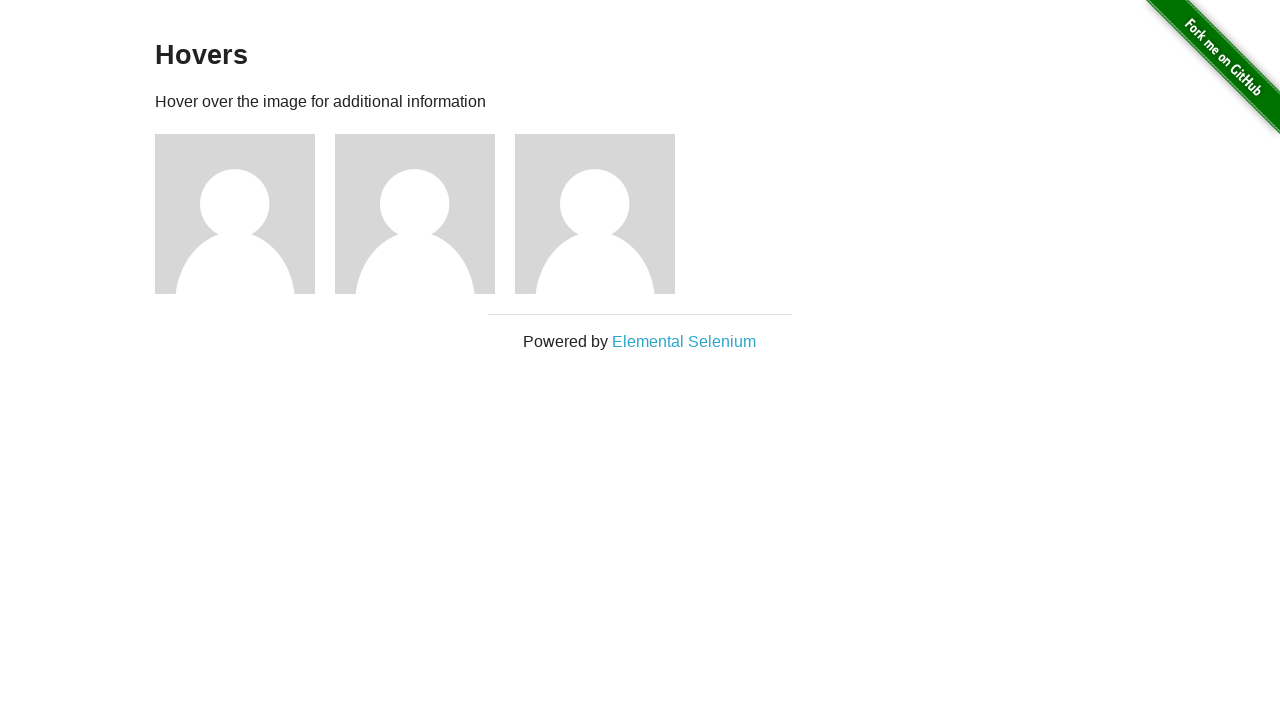

Hovered over the first figure element to reveal hidden text at (245, 214) on .figure >> nth=0
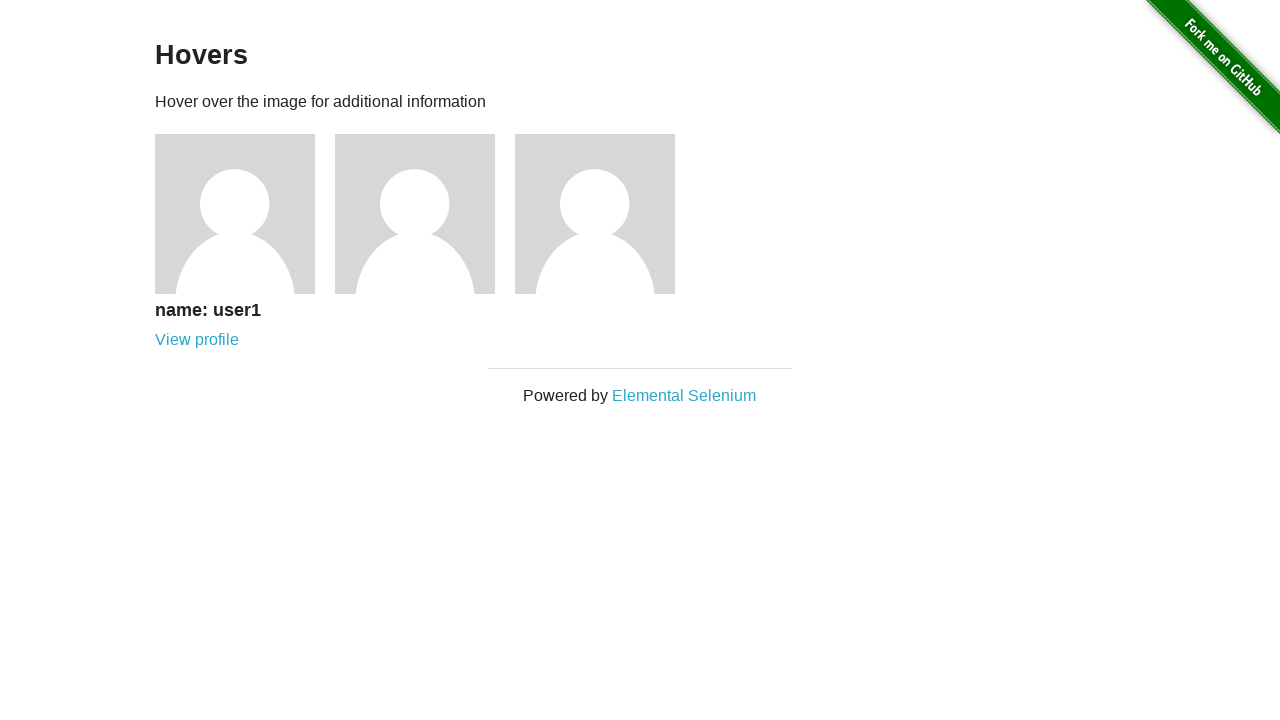

Verified that figcaption element is now visible
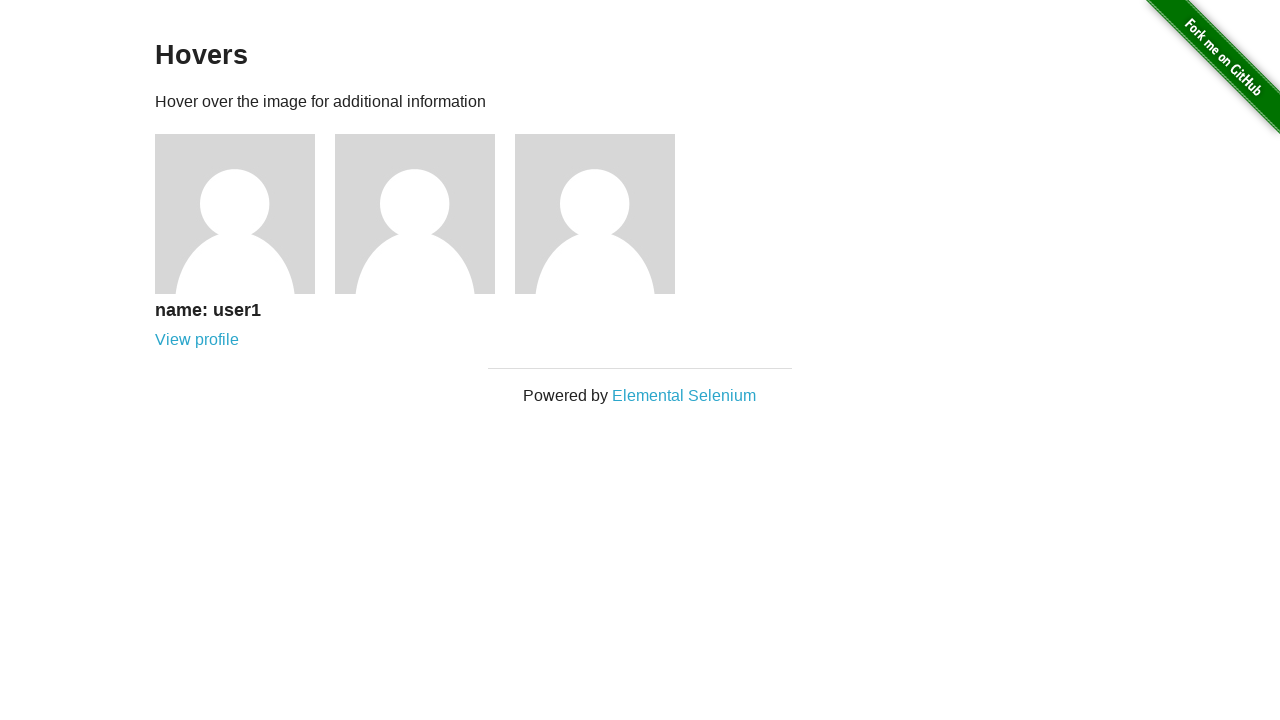

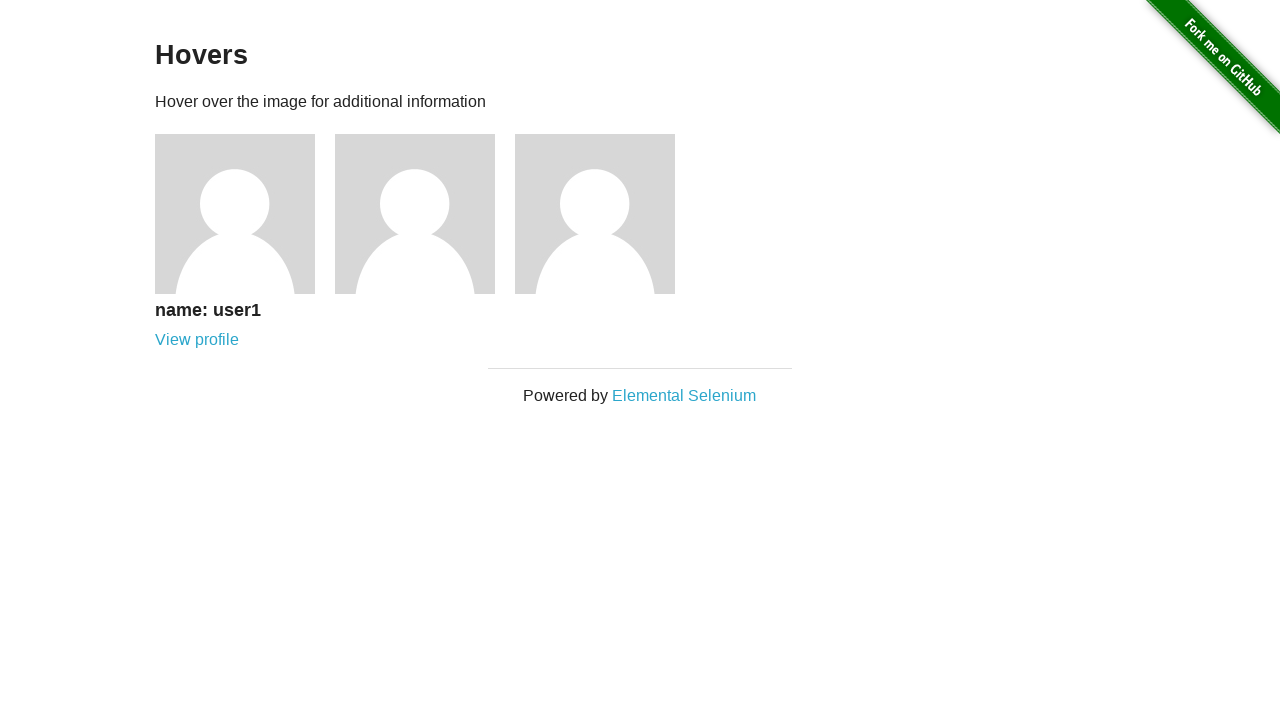